Tests search functionality on jungle.co.kr by clicking the search icon, entering a search term, and submitting the search query

Starting URL: https://www.jungle.co.kr/

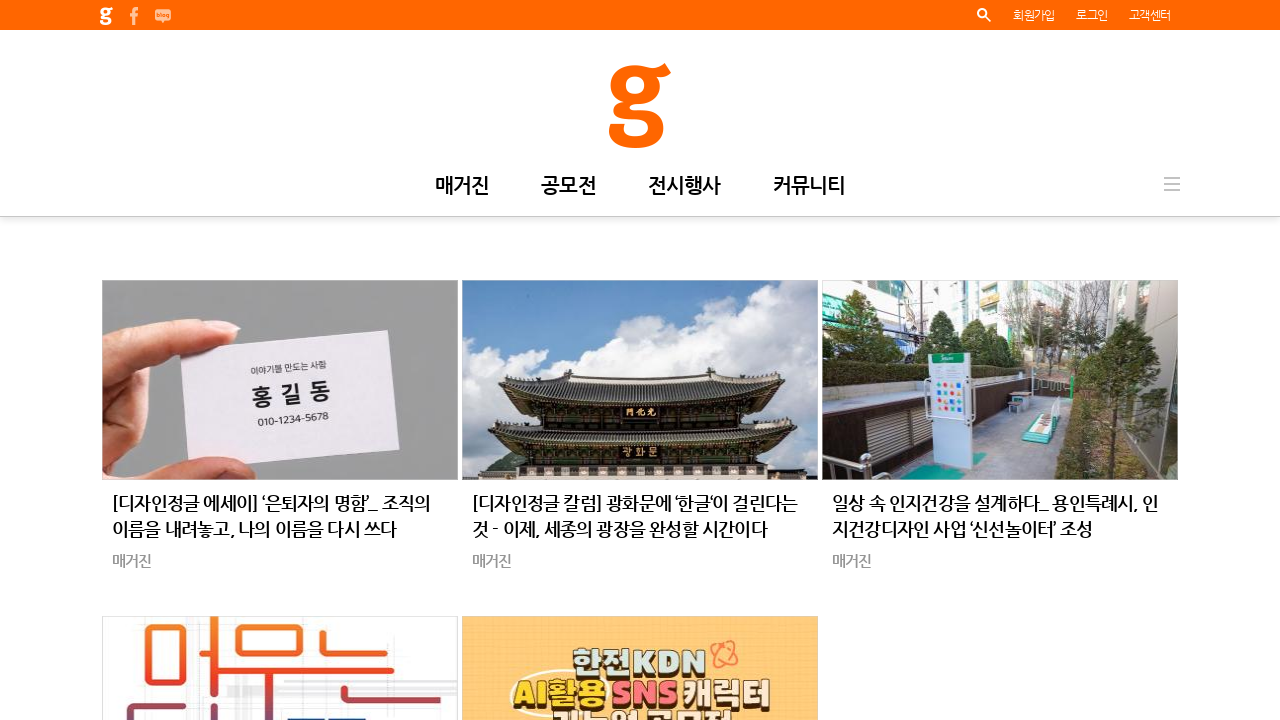

Clicked search icon on jungle.co.kr at (984, 15) on #top-search
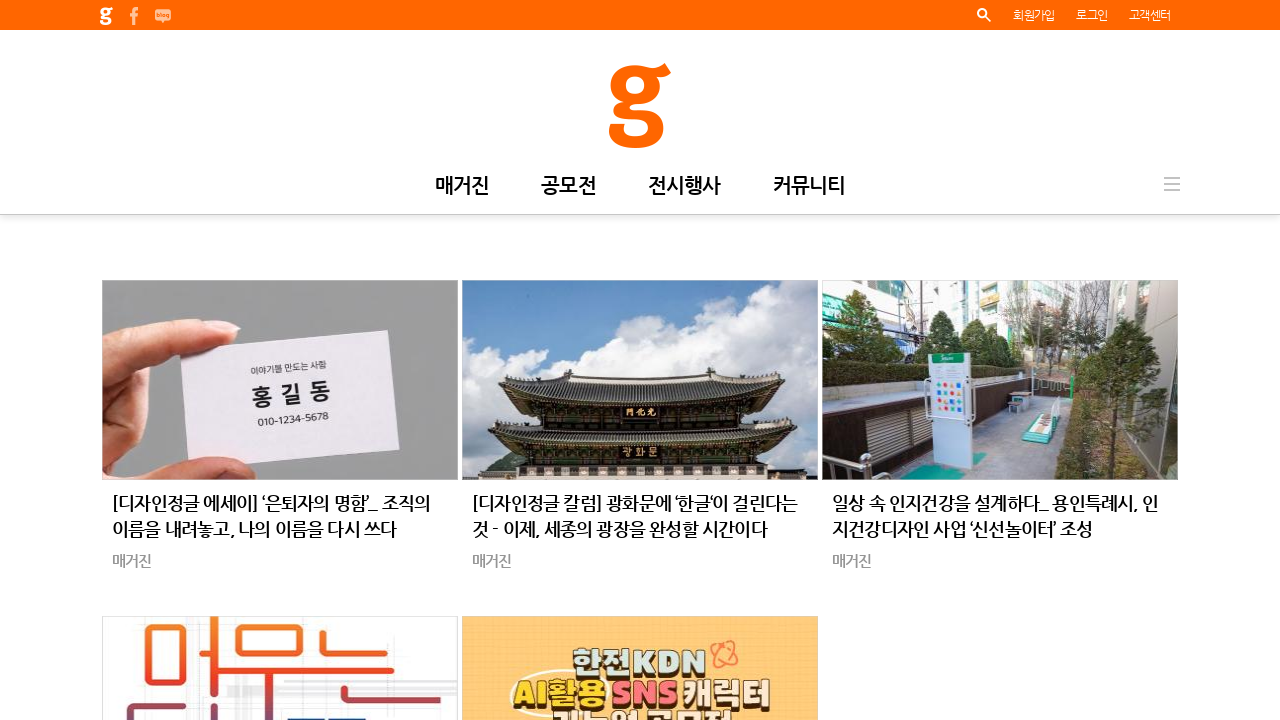

Entered search term 'python' in search input field on #top-search-keyword
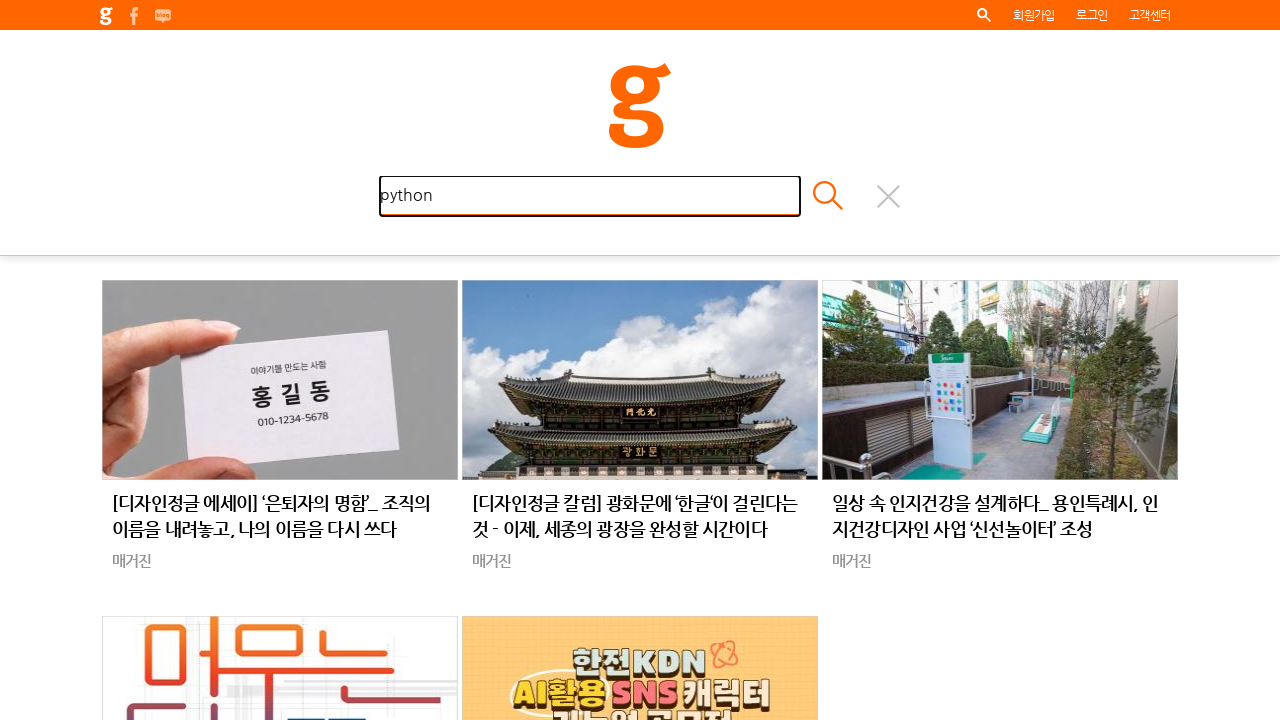

Pressed Enter to submit search query on #top-search-keyword
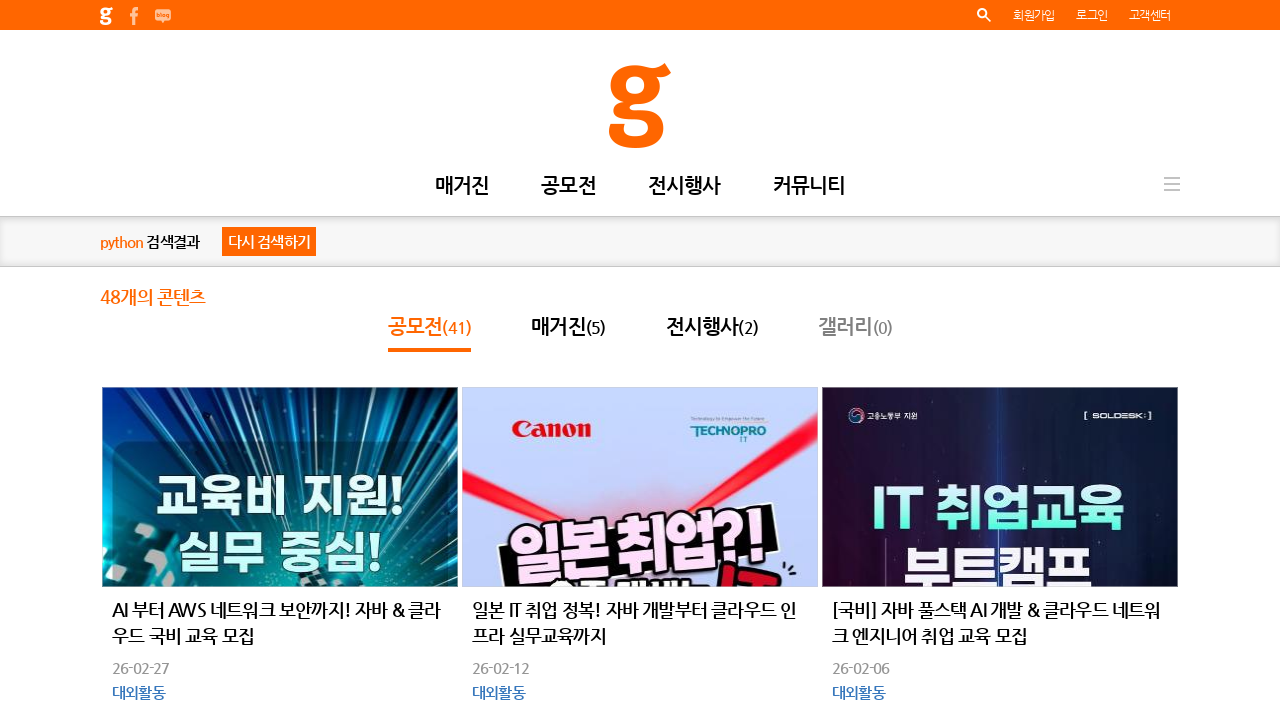

Search results page loaded successfully
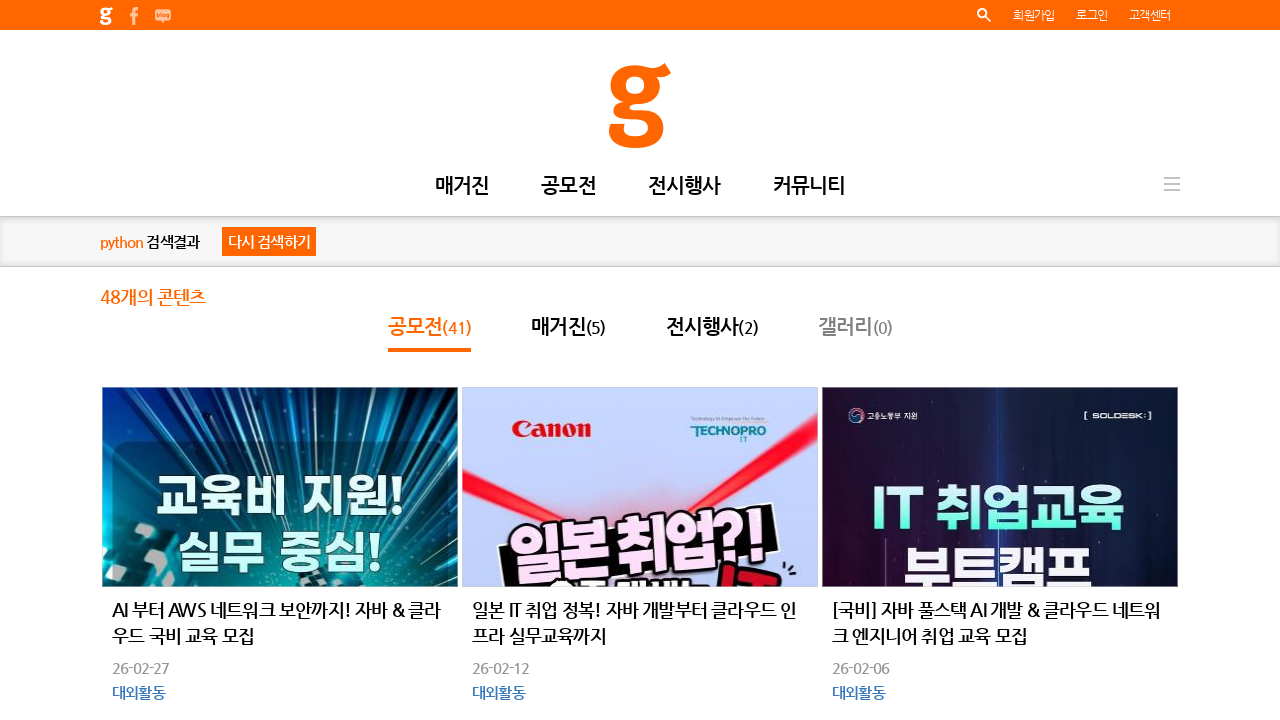

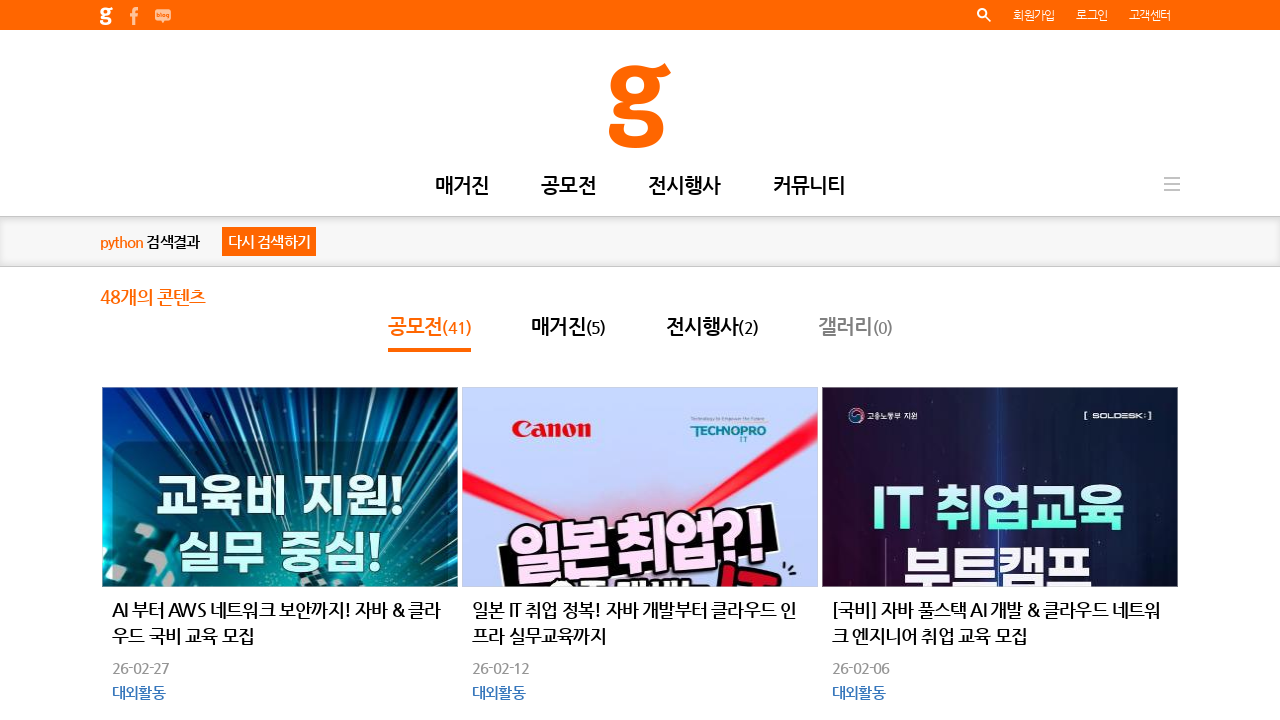